Tests the complete flight booking flow on BlazeDemo: selects departure and destination cities, finds flights, chooses a flight, fills out the purchase form with personal and credit card information, and submits the booking.

Starting URL: https://blazedemo.com/

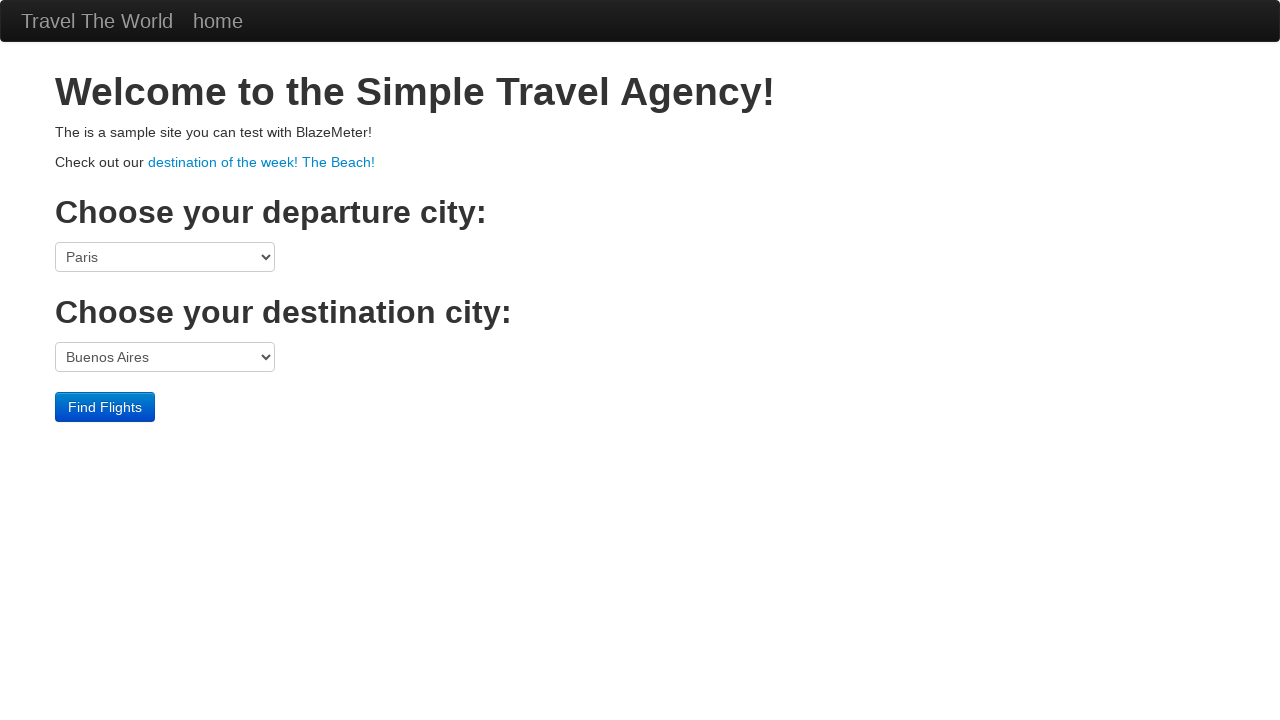

Selected departure city 'Portland' on select[name='fromPort']
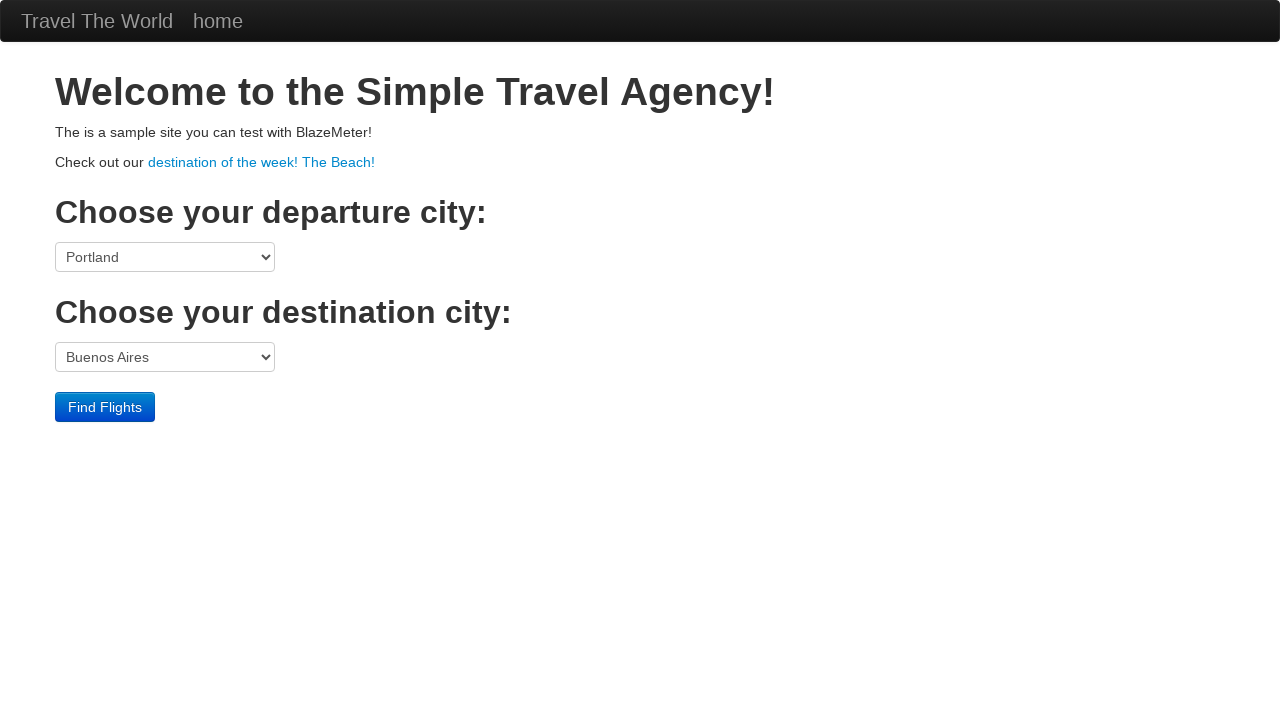

Selected destination city 'London' on select[name='toPort']
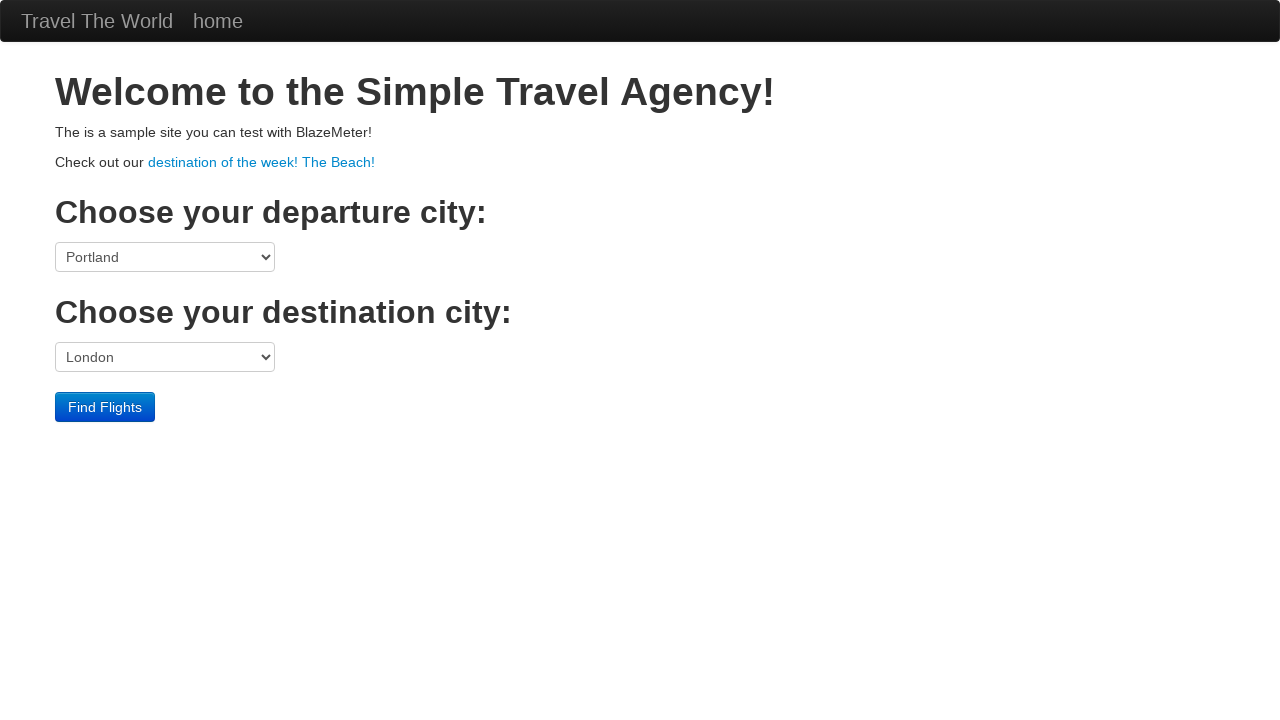

Clicked 'Find Flights' button at (105, 407) on input[value='Find Flights']
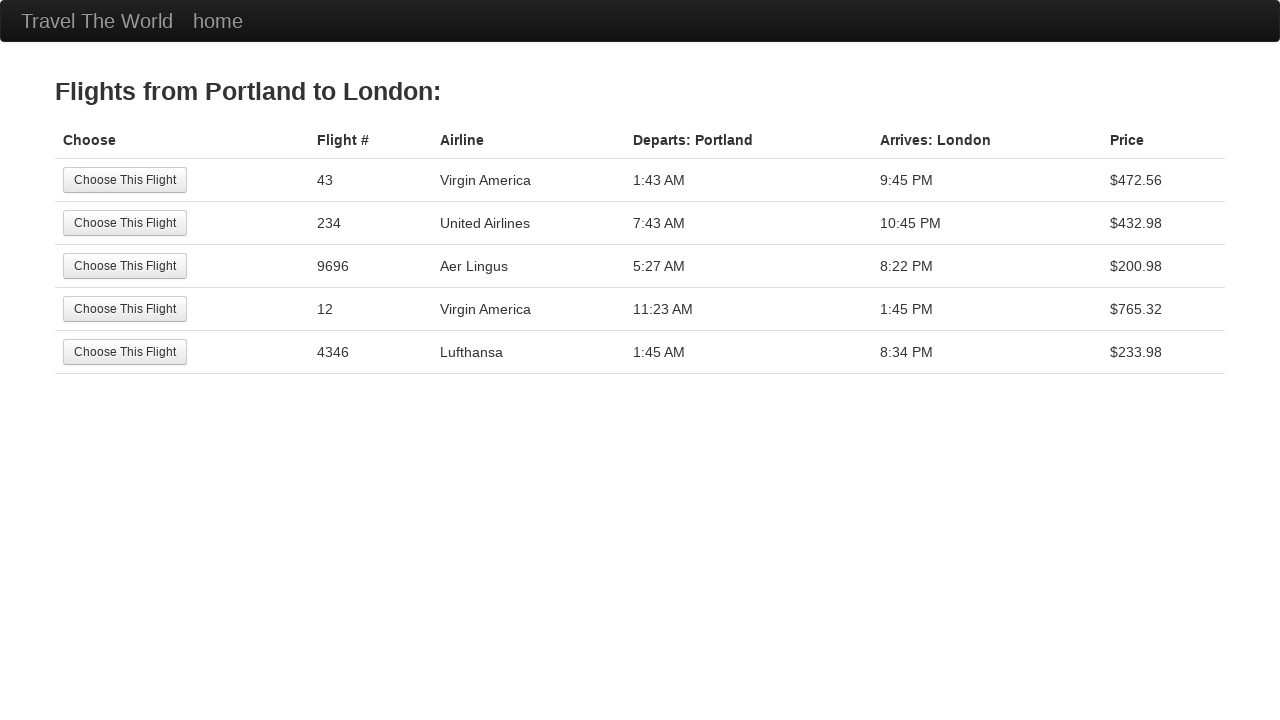

Flights table loaded
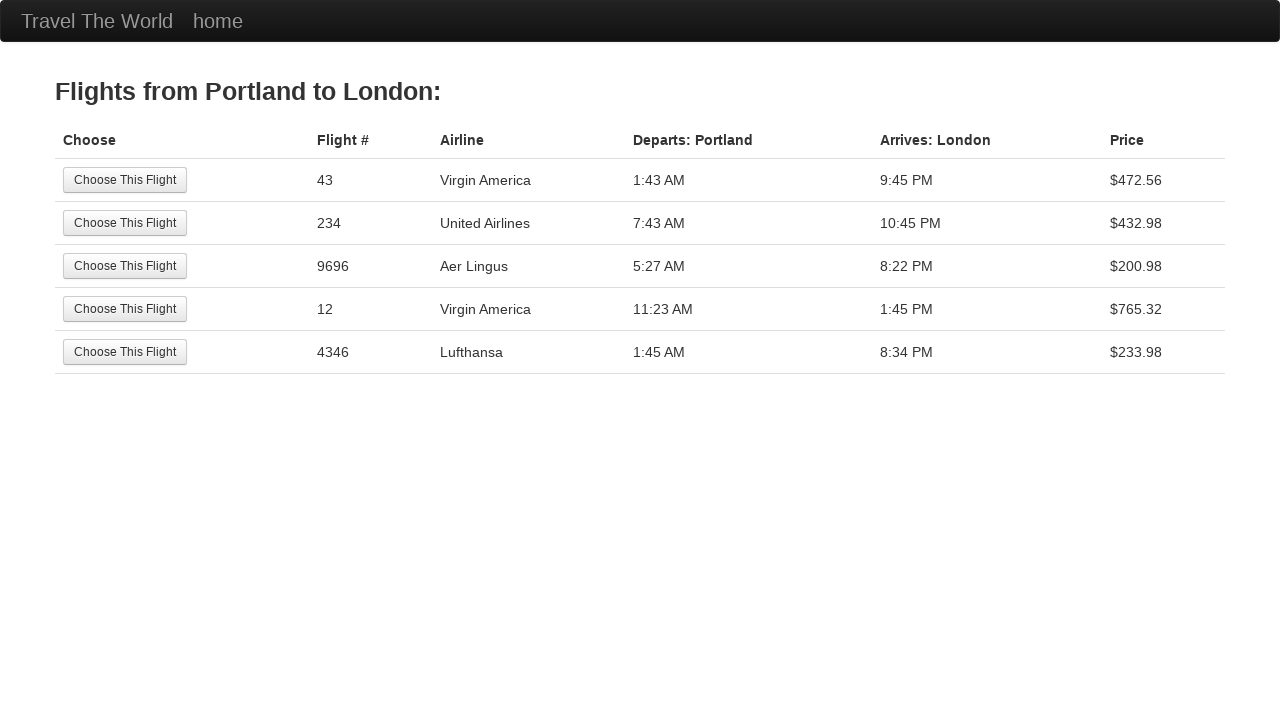

Selected flight #12 at (125, 309) on xpath=//tr[td[text()='12']]//input[@value='Choose This Flight']
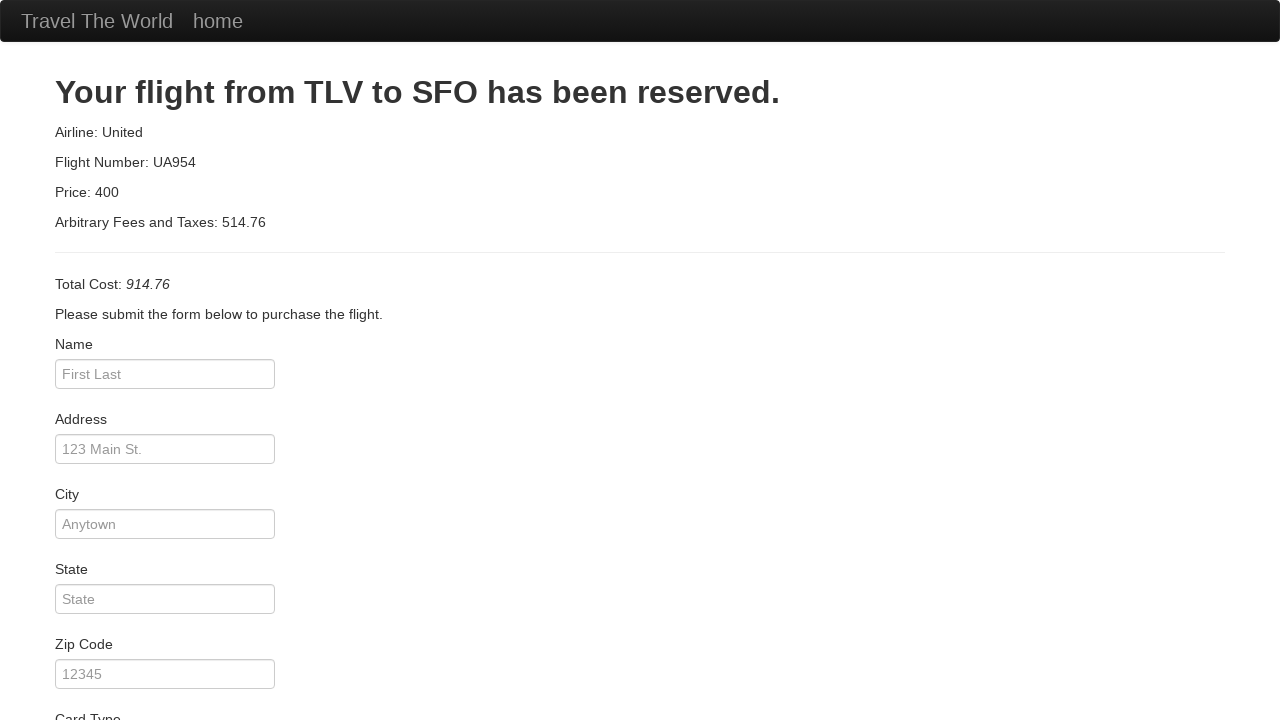

Filled in passenger name 'Lorena' on input[id='inputName']
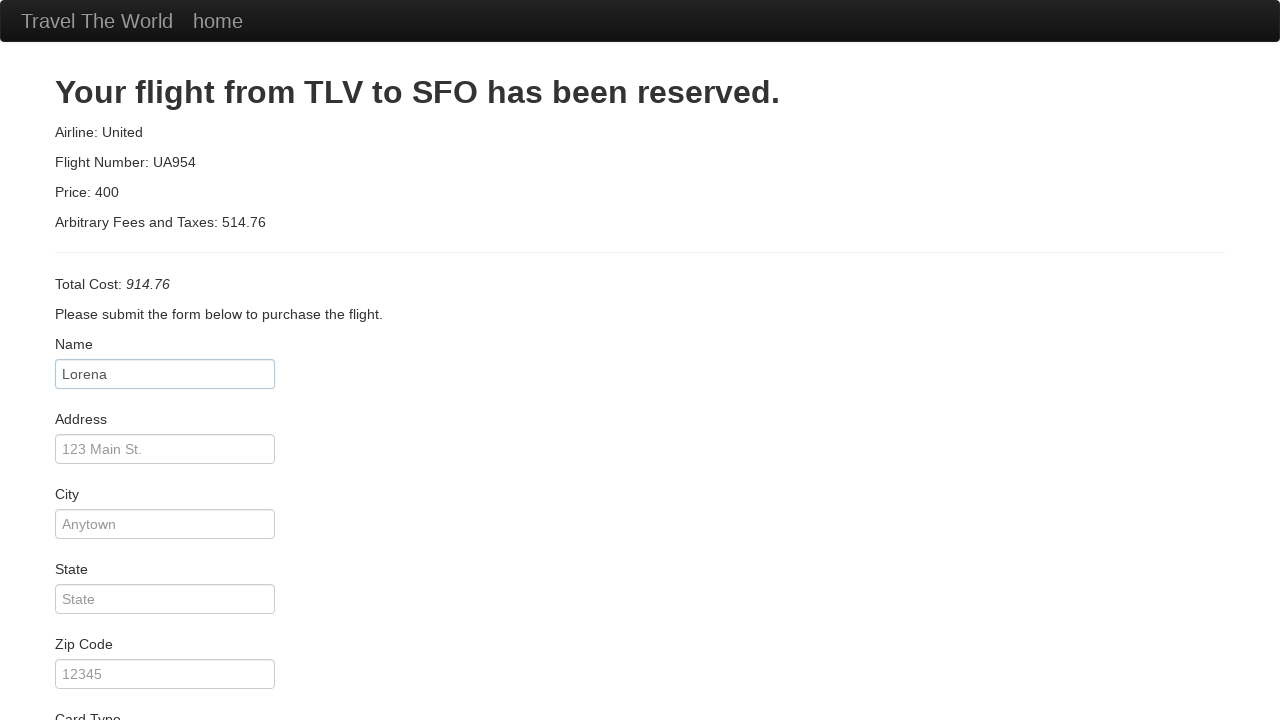

Filled in address 'Rua Teste, 148' on input[id='address']
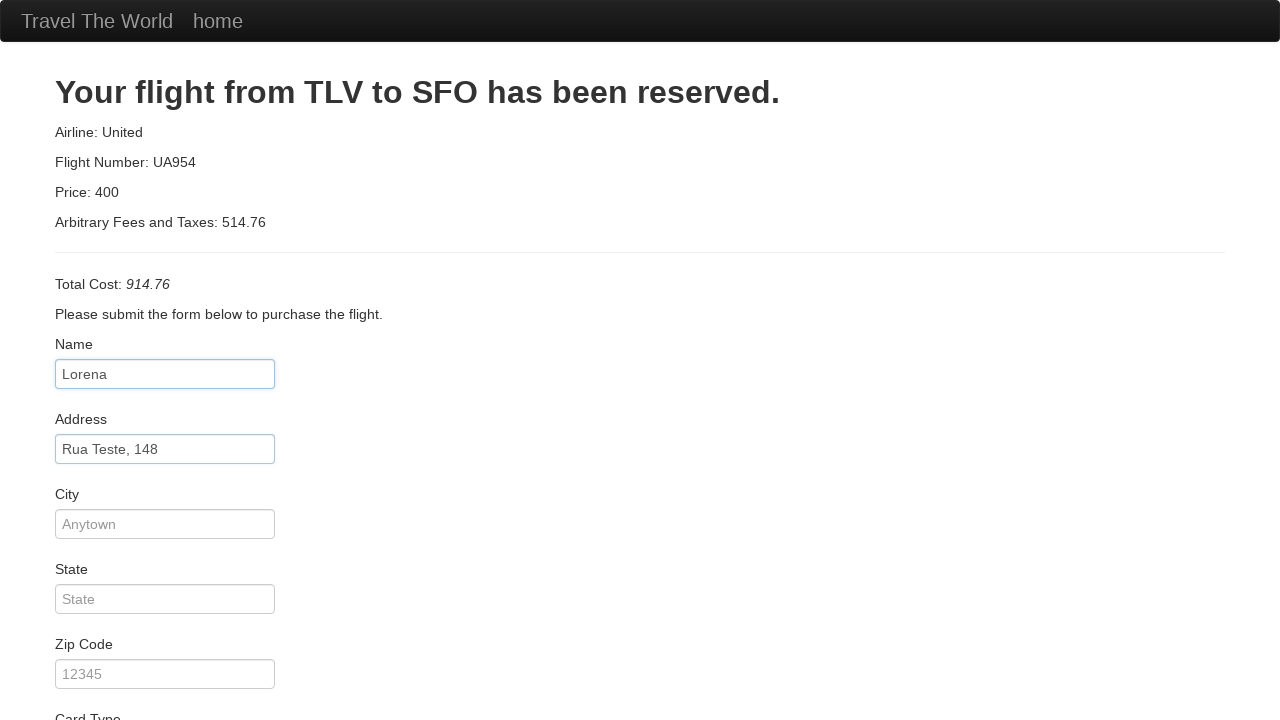

Filled in city 'Uberlandia' on input[id='city']
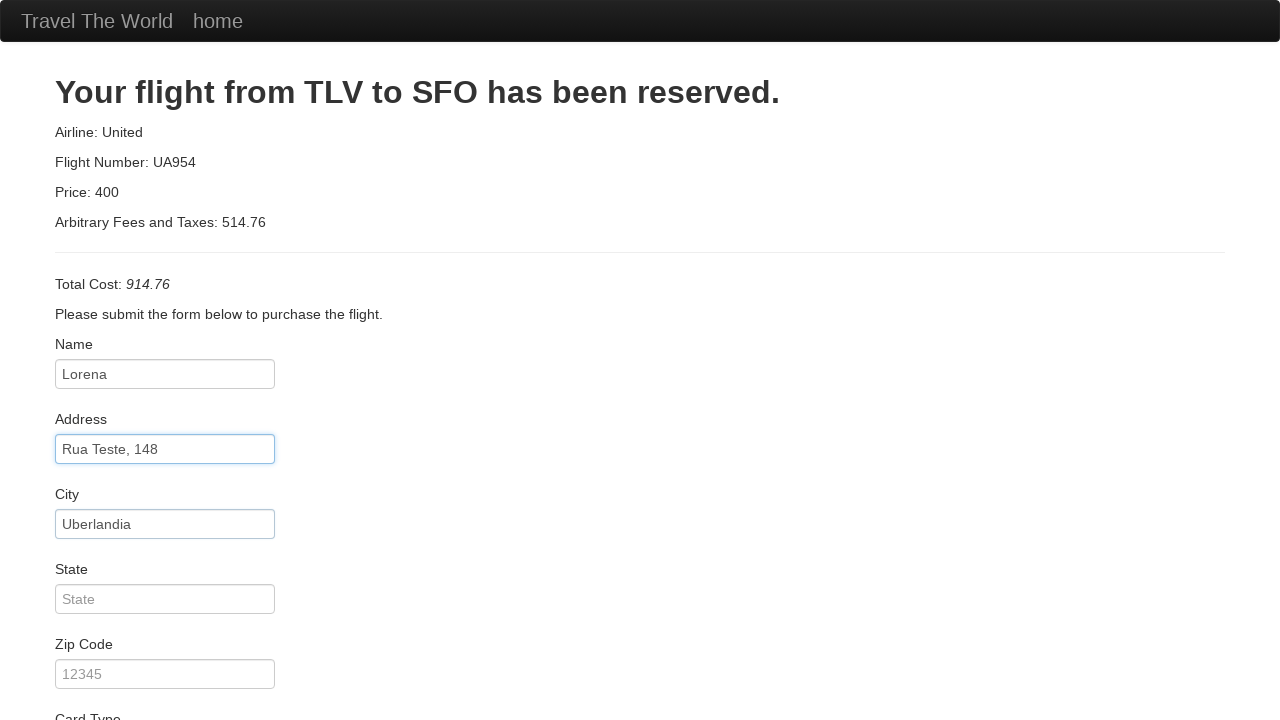

Filled in state 'MG' on input[id='state']
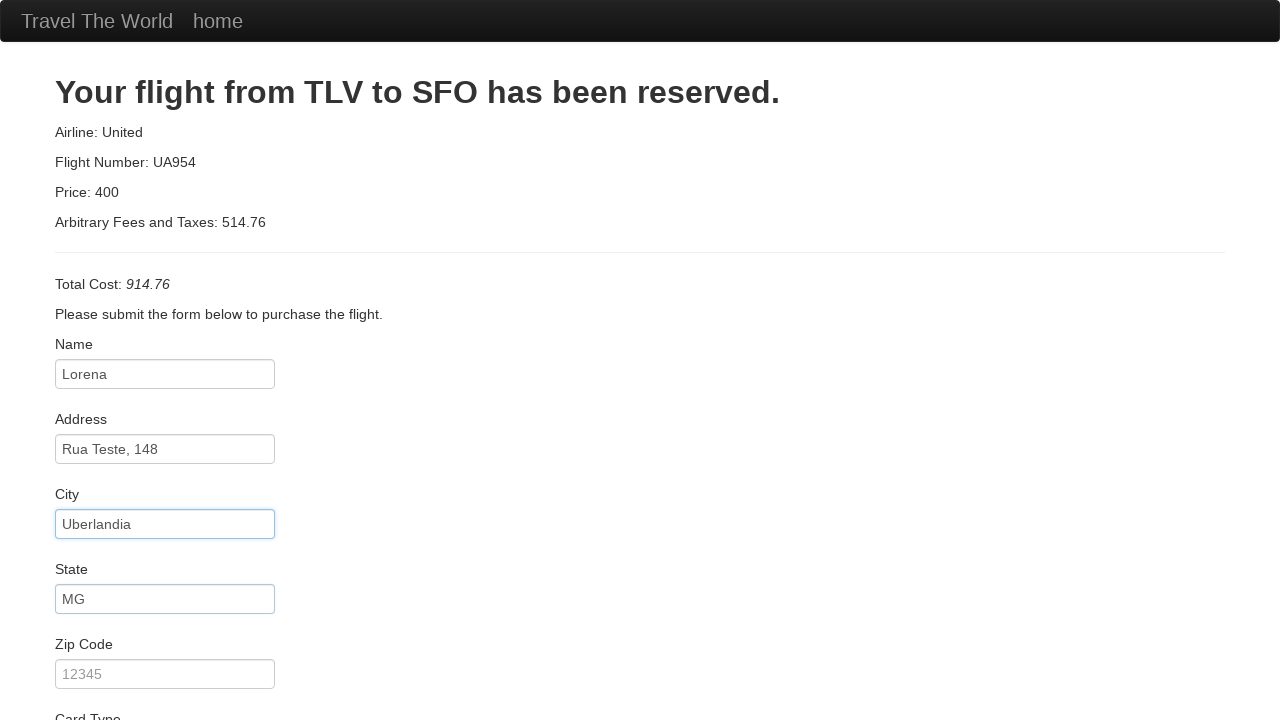

Filled in zip code '75740000' on input[id='zipCode']
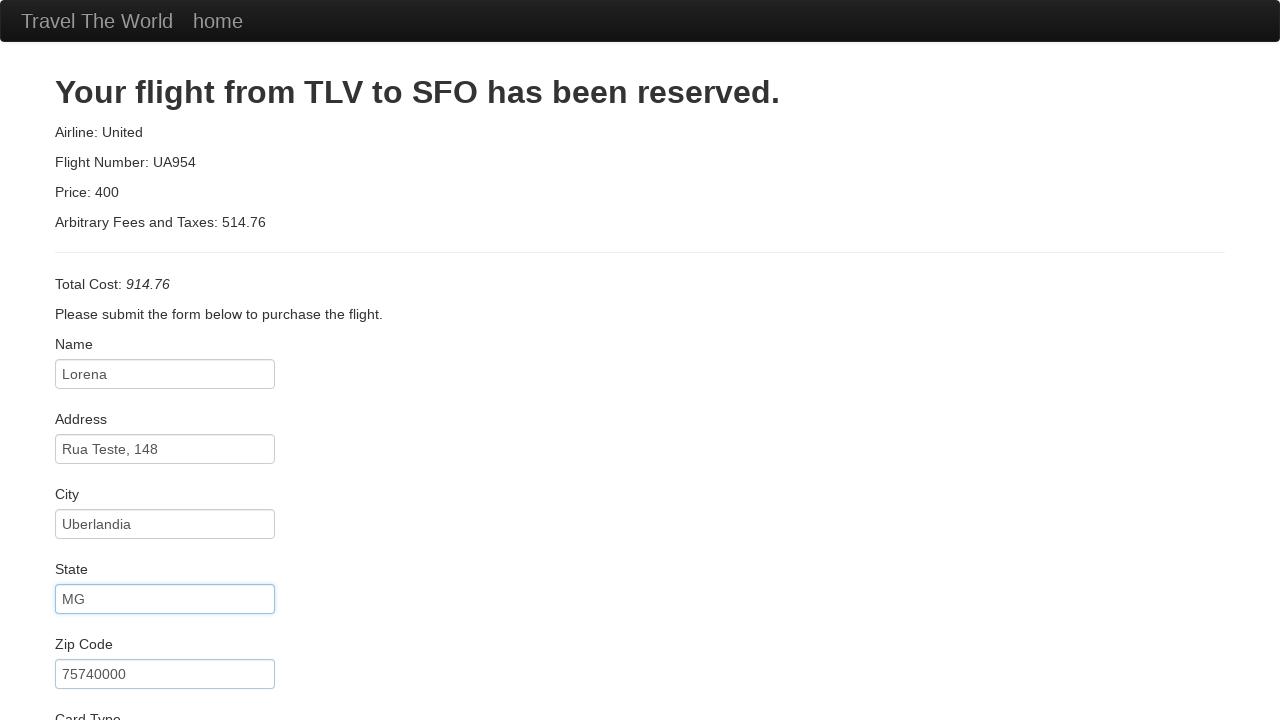

Filled in credit card number on input[id='creditCardNumber']
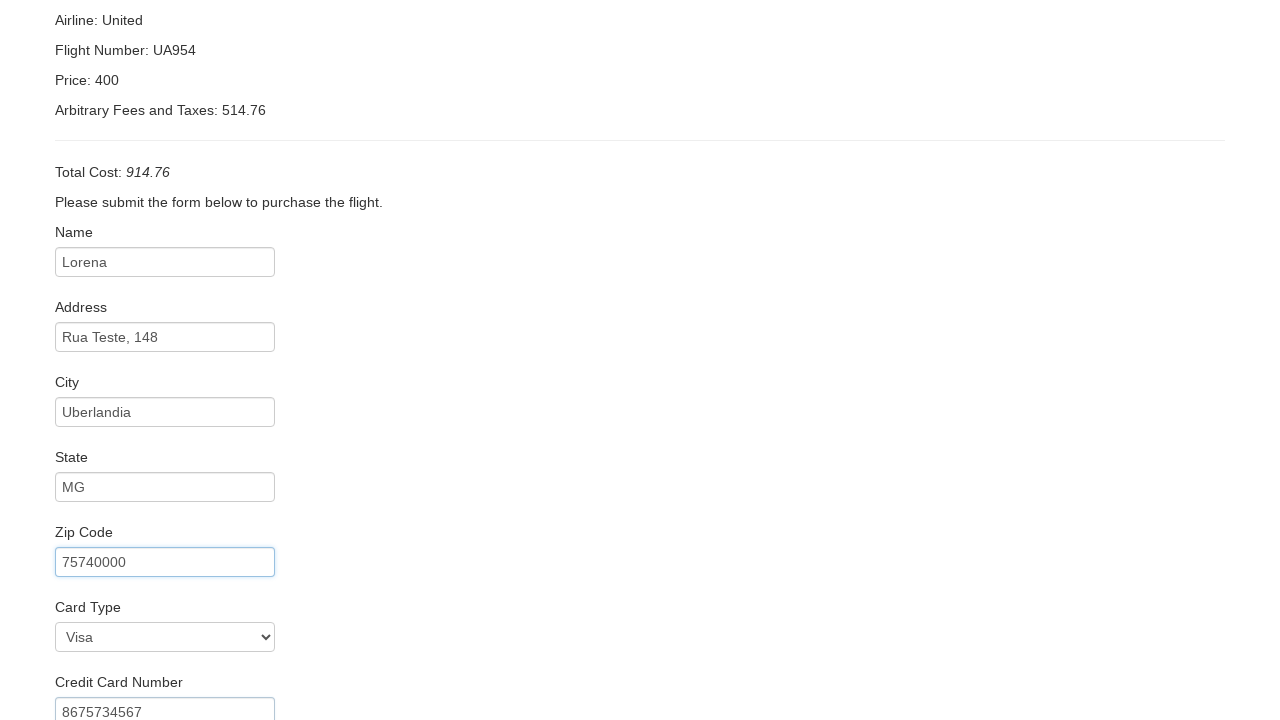

Filled in credit card month '09' on input[id='creditCardMonth']
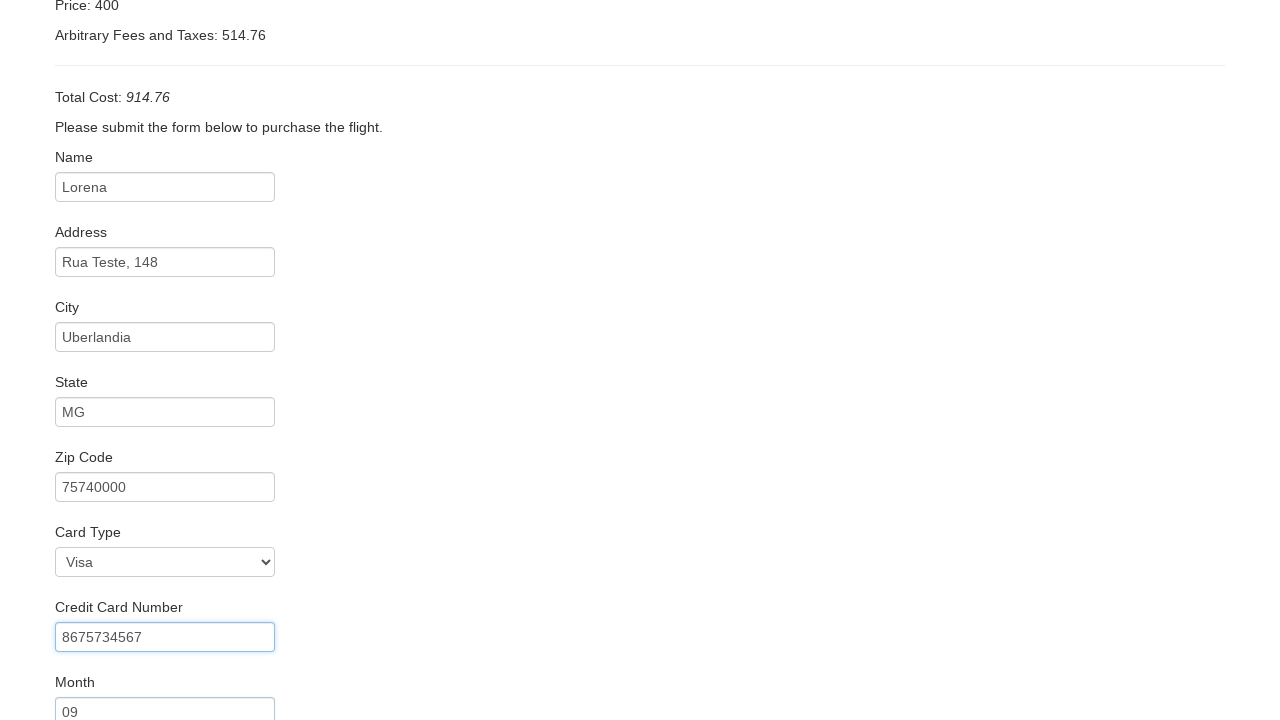

Filled in credit card year '2020' on input[id='creditCardYear']
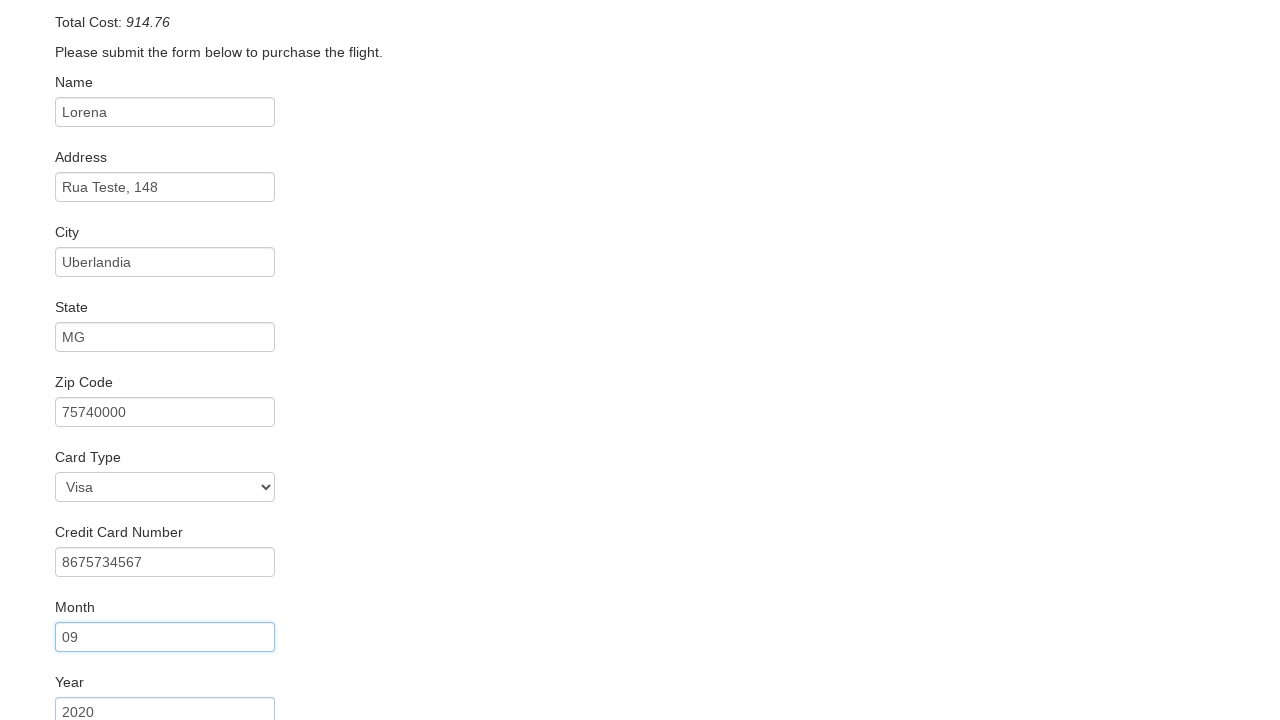

Filled in cardholder name 'LORENA TESTE' on input[id='nameOnCard']
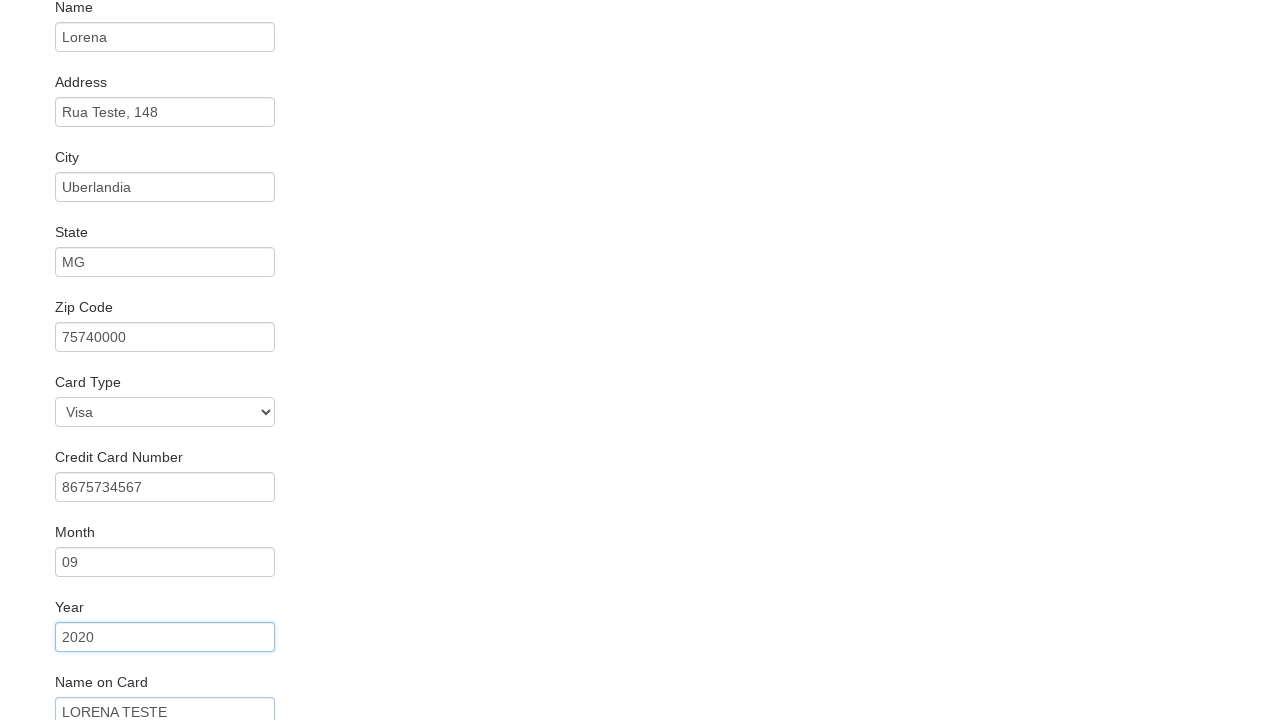

Checked 'Remember me' checkbox at (62, 656) on input[id='rememberMe']
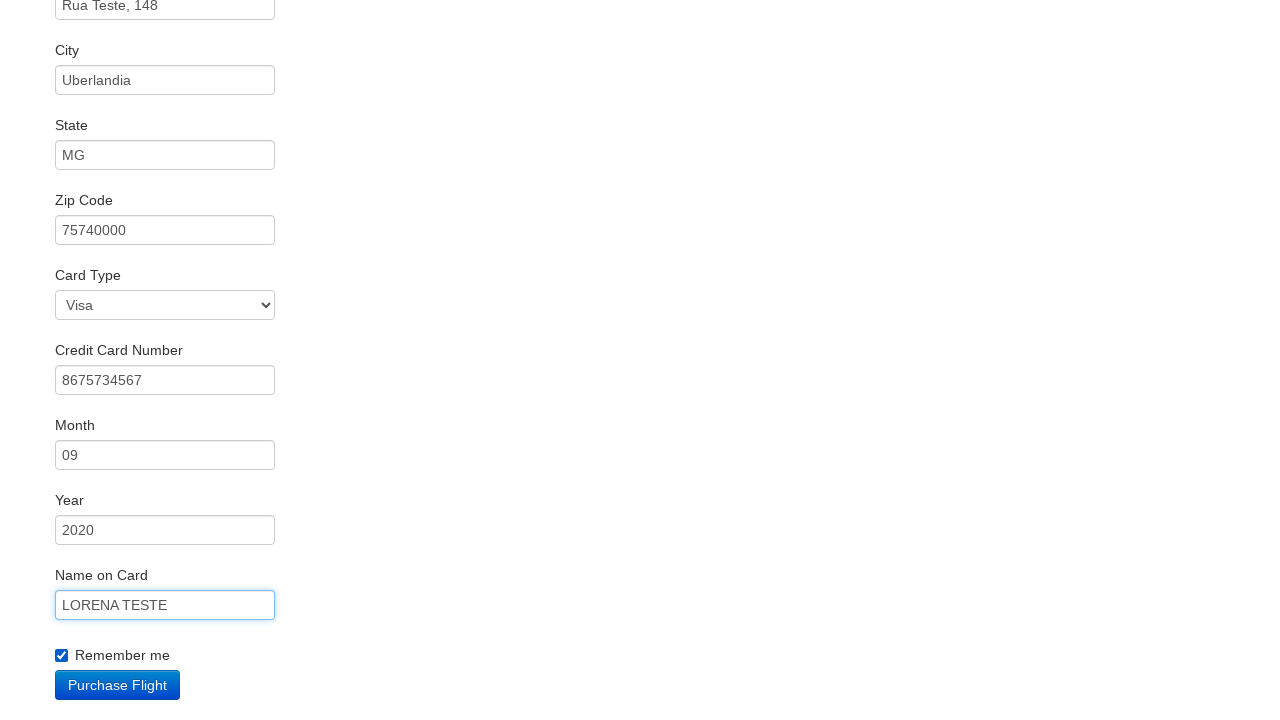

Clicked 'Purchase Flight' button to submit booking at (118, 685) on input[value='Purchase Flight']
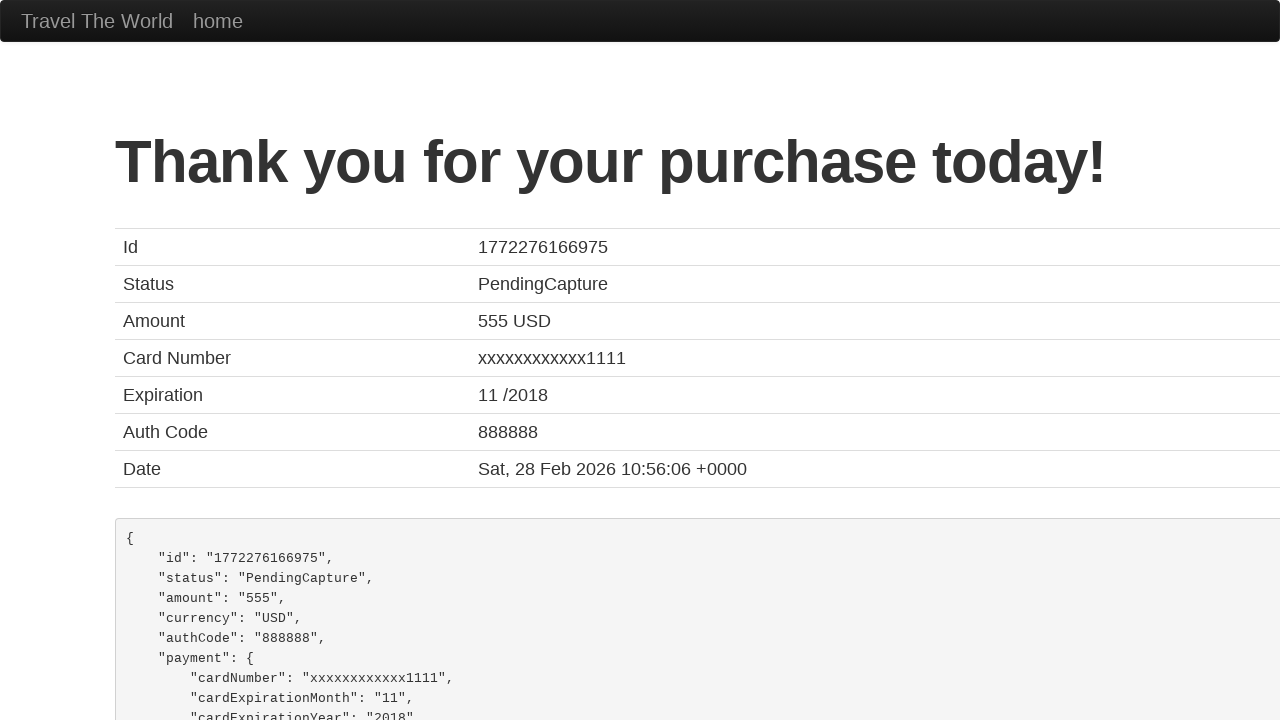

Flight booking completed successfully with confirmation message
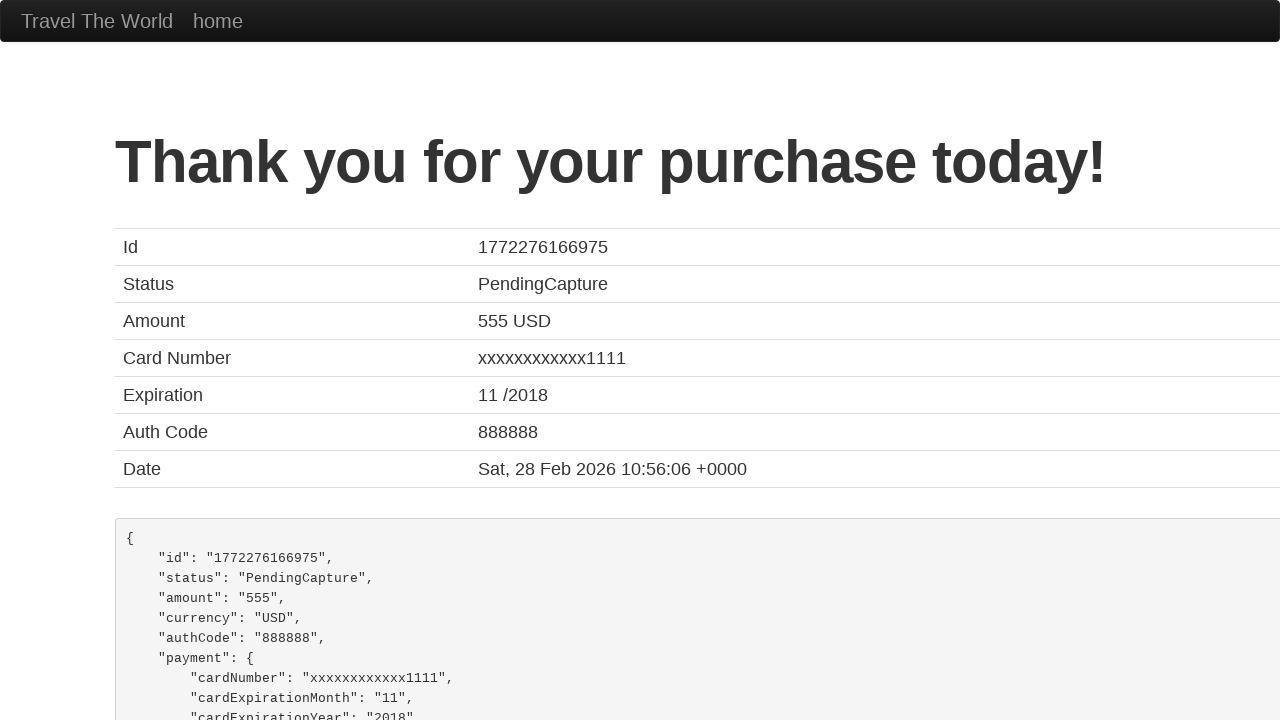

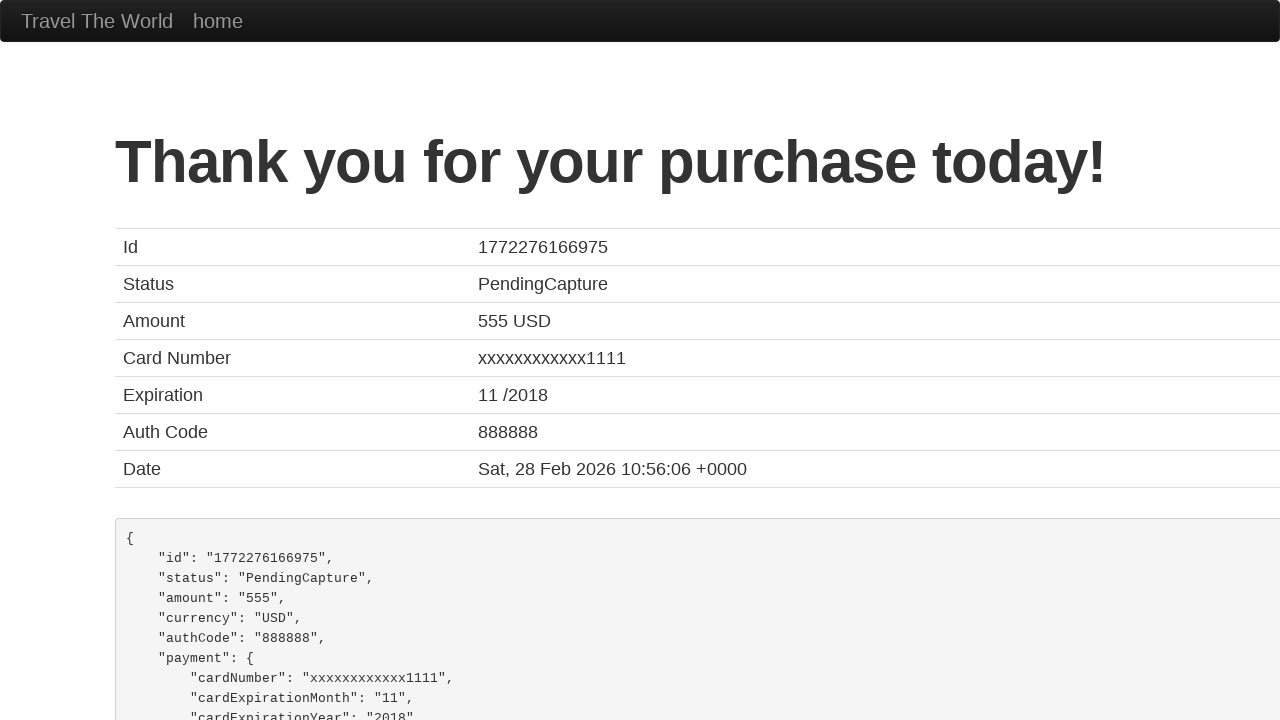